Tests user registration flow by filling zip code, proceeding to registration form, filling user details, and completing registration

Starting URL: https://www.sharelane.com/cgi-bin/register.py

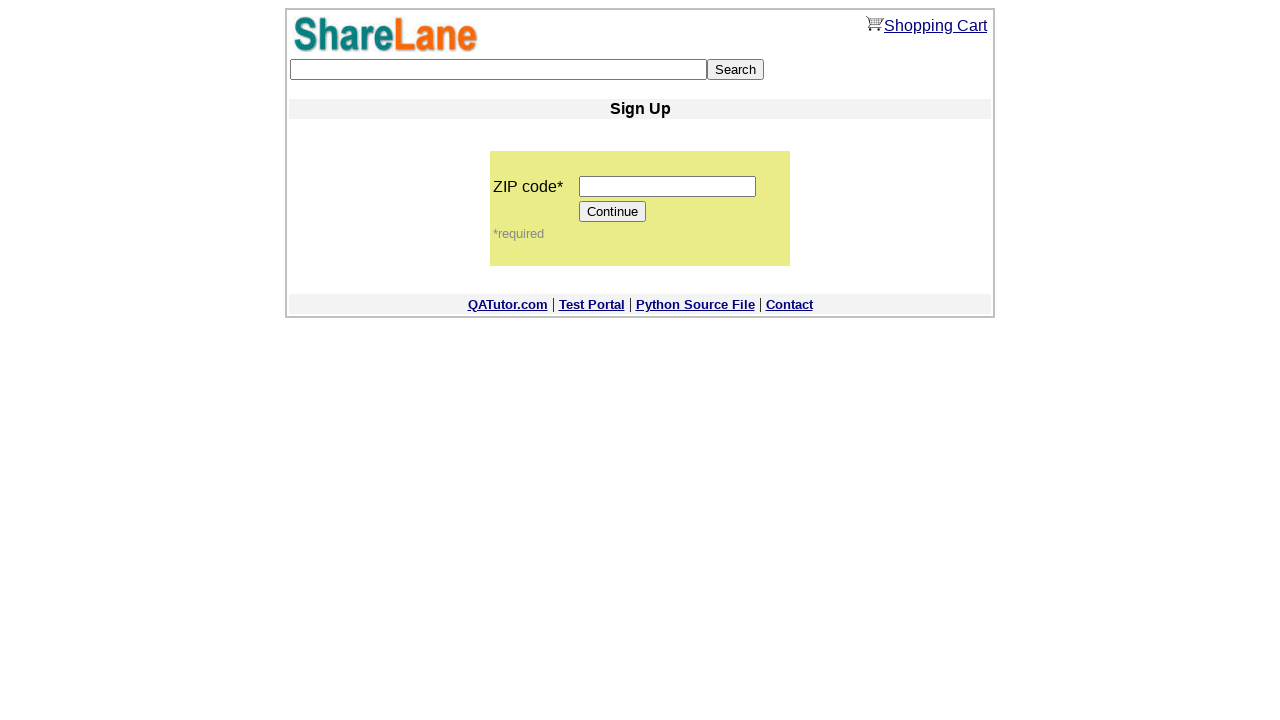

Filled zip code field with '12345' on input[name='zip_code']
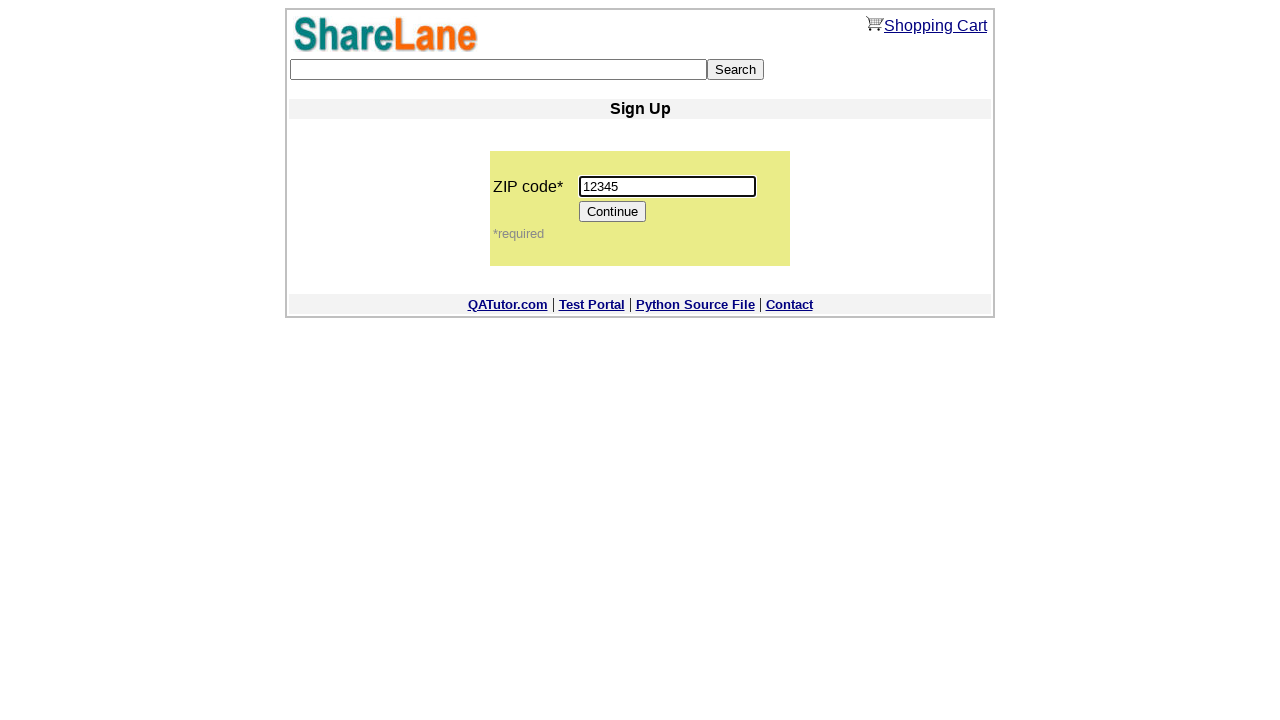

Clicked Continue button to proceed to registration form at (613, 212) on input[value='Continue']
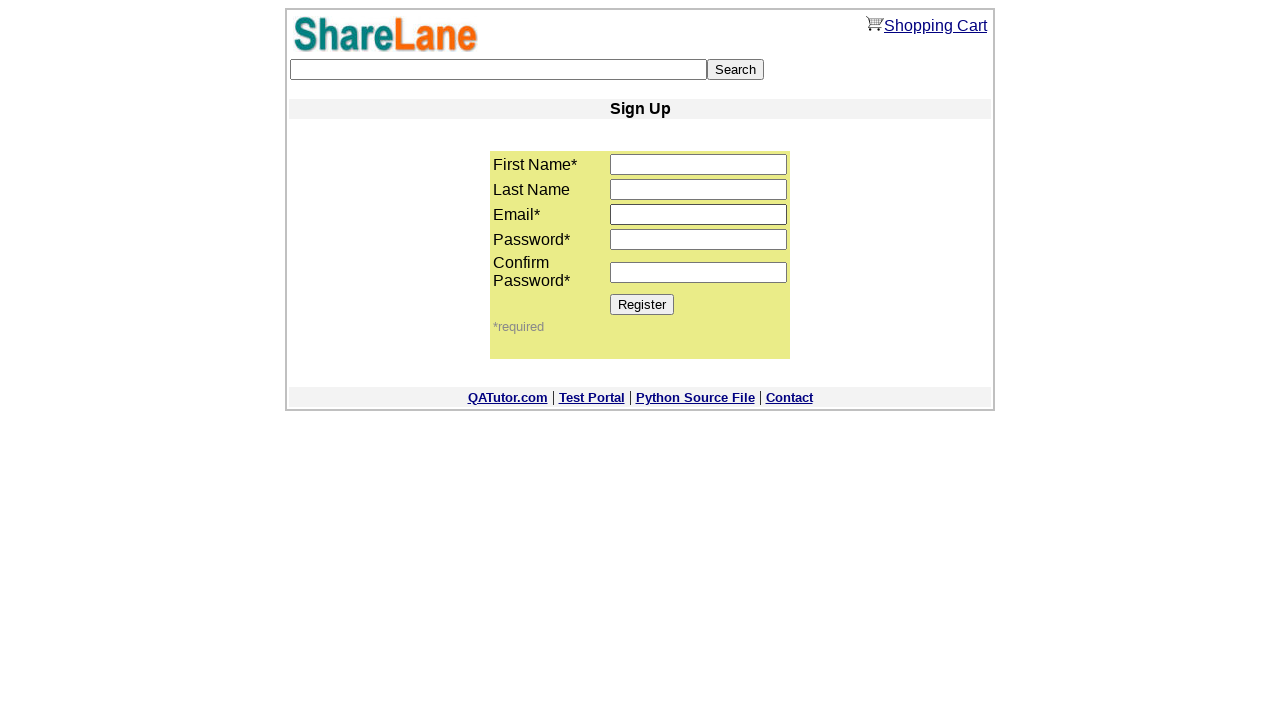

Registration form loaded and Register button is visible
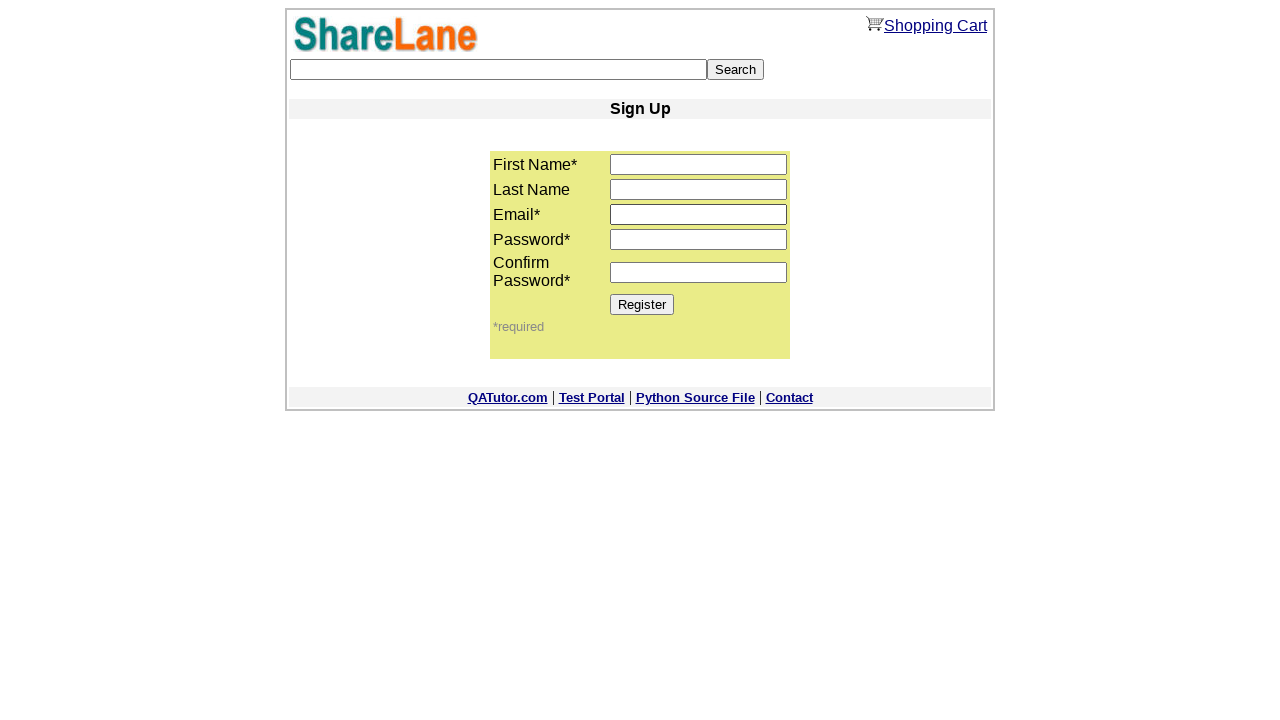

Filled first name field with 'John' on input[name='first_name']
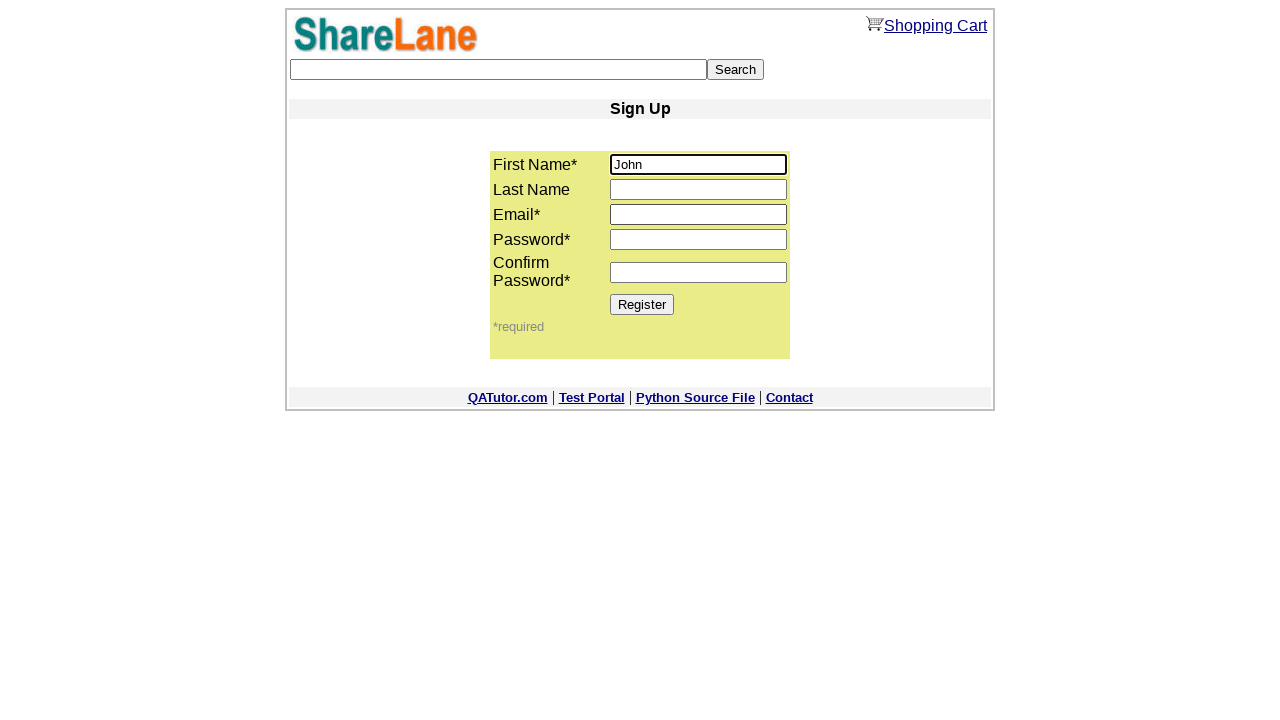

Filled last name field with 'Doe' on input[name='last_name']
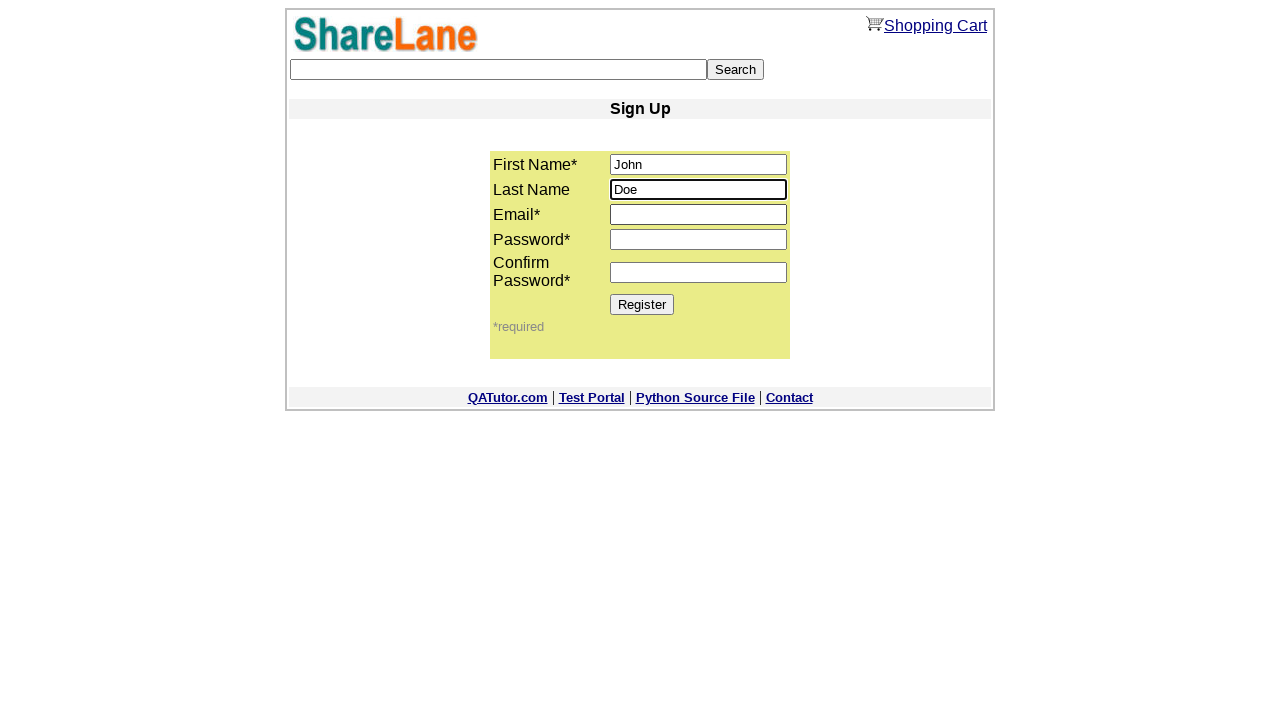

Filled email field with 'testuser@example.com' on input[name='email']
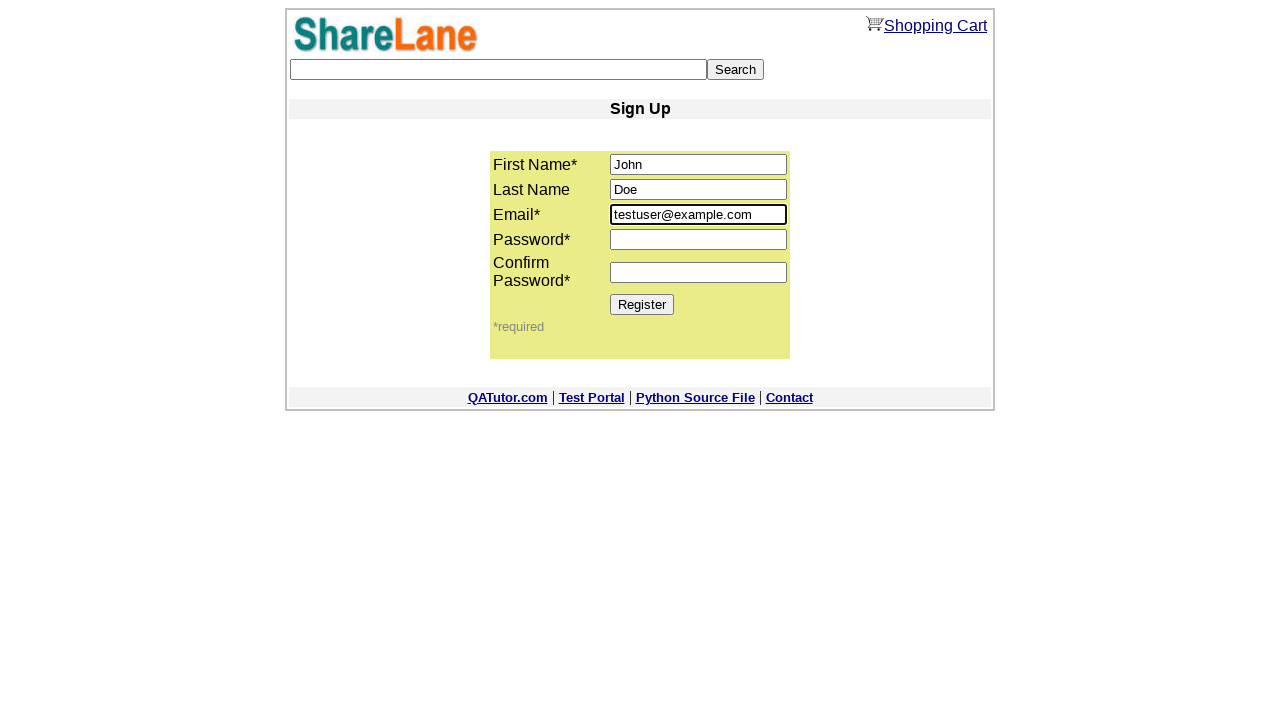

Filled password field with 'Test123!' on input[name='password1']
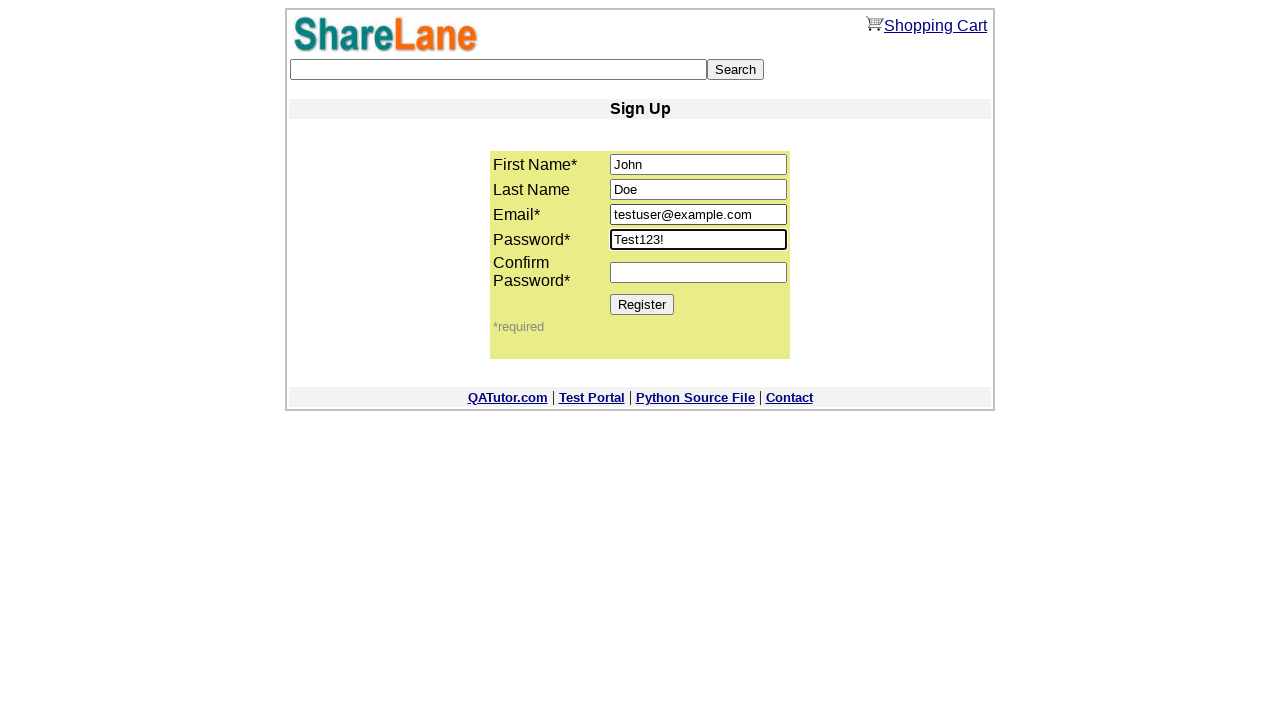

Filled password confirmation field with 'Test123!' on input[name='password2']
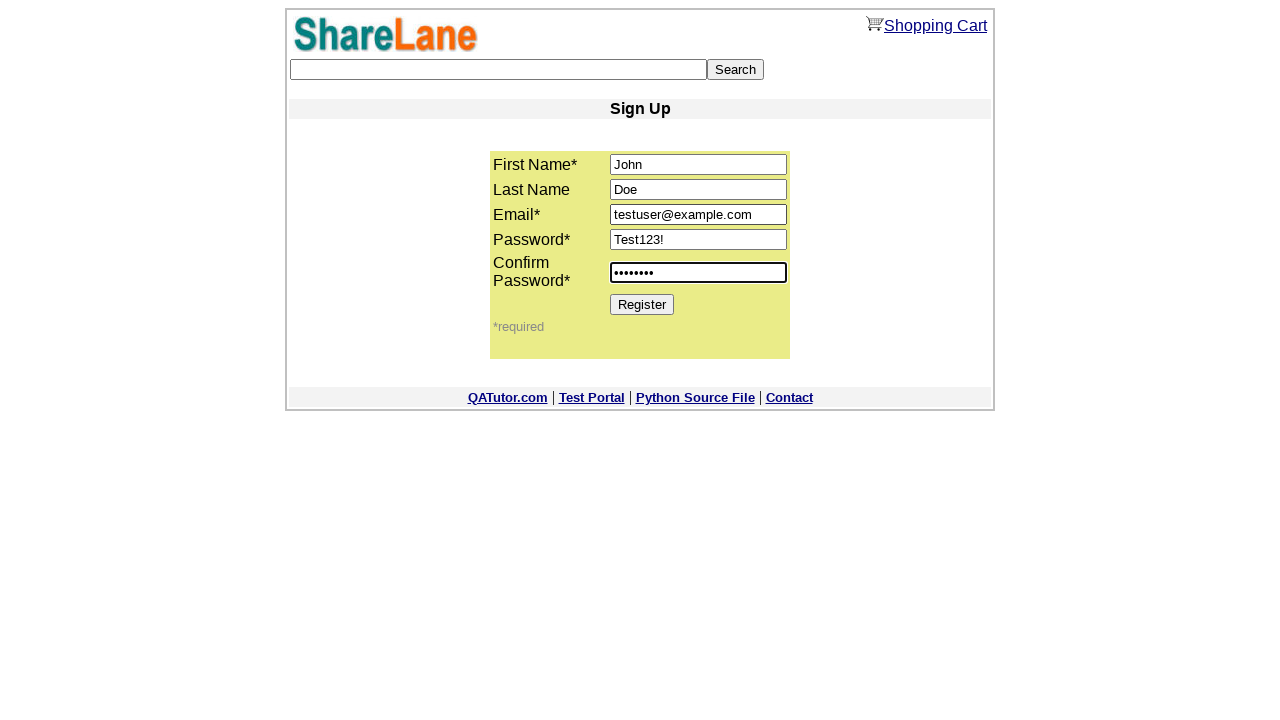

Clicked Register button to complete registration at (642, 304) on input[value='Register']
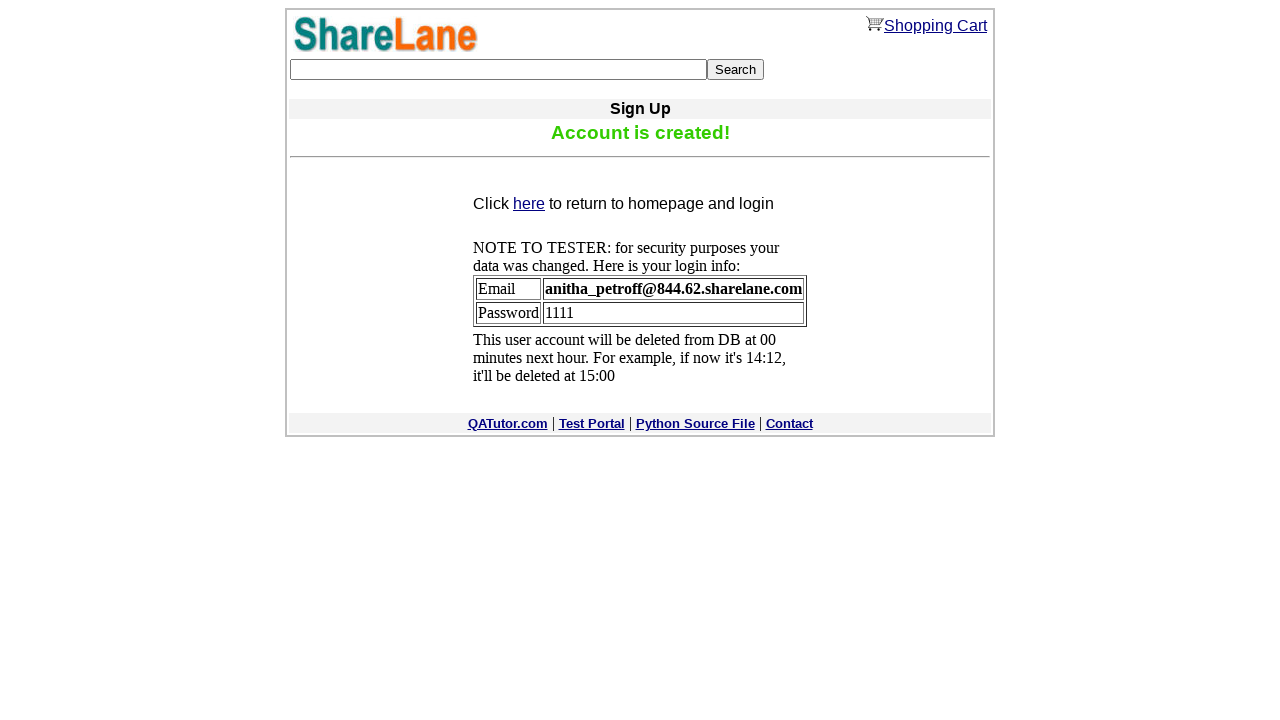

Registration confirmation message appeared, user successfully registered
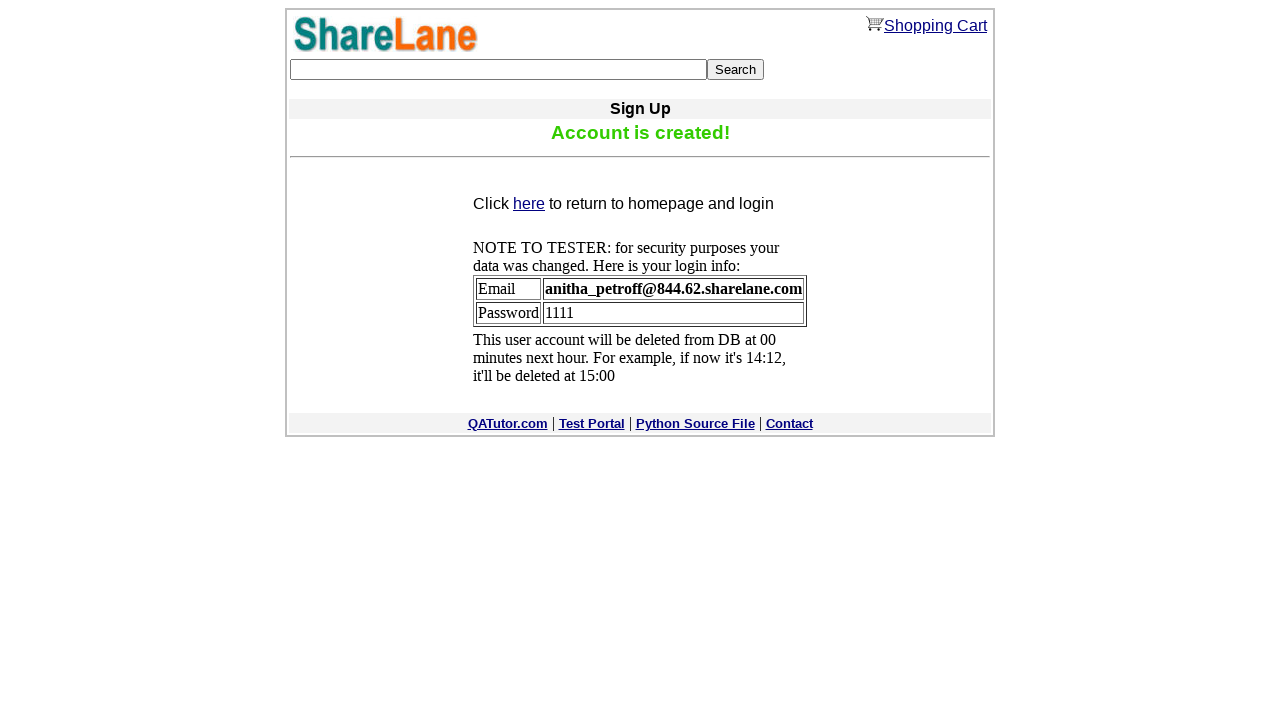

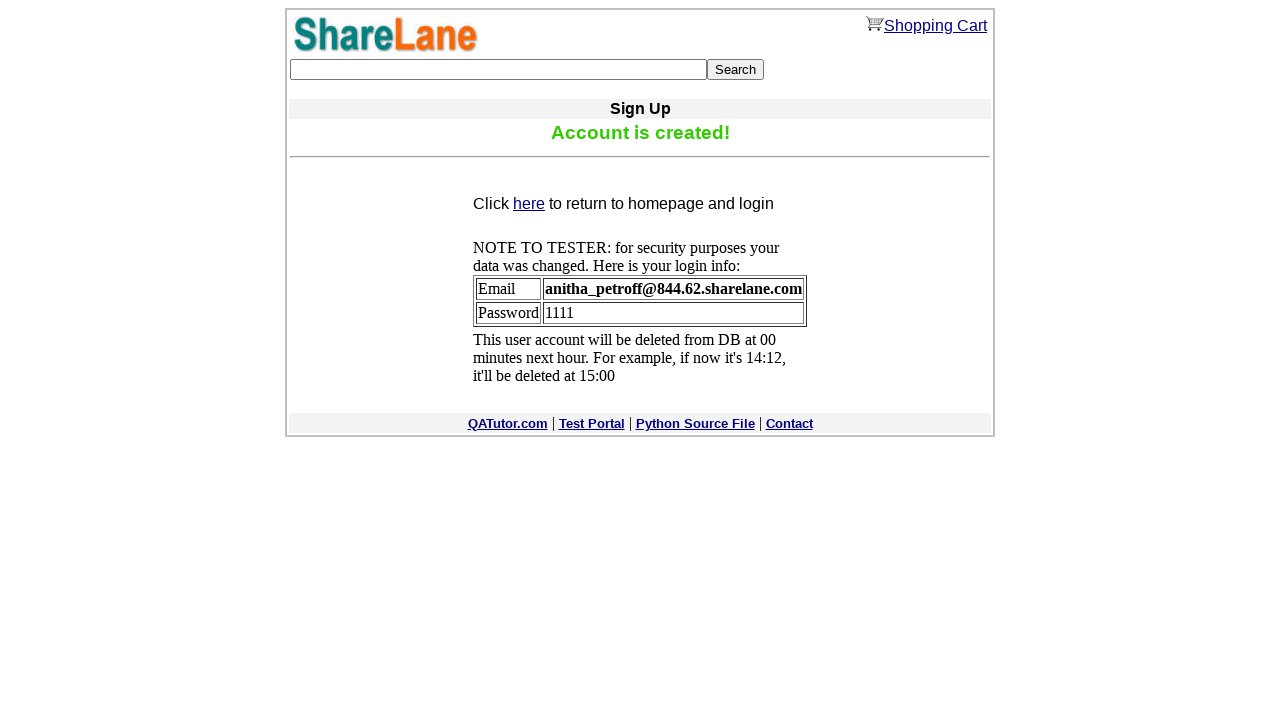